Tests search functionality on developer.chrome.com by typing a search query, clicking on the first search result, and verifying the blog post title is displayed

Starting URL: https://developer.chrome.com/

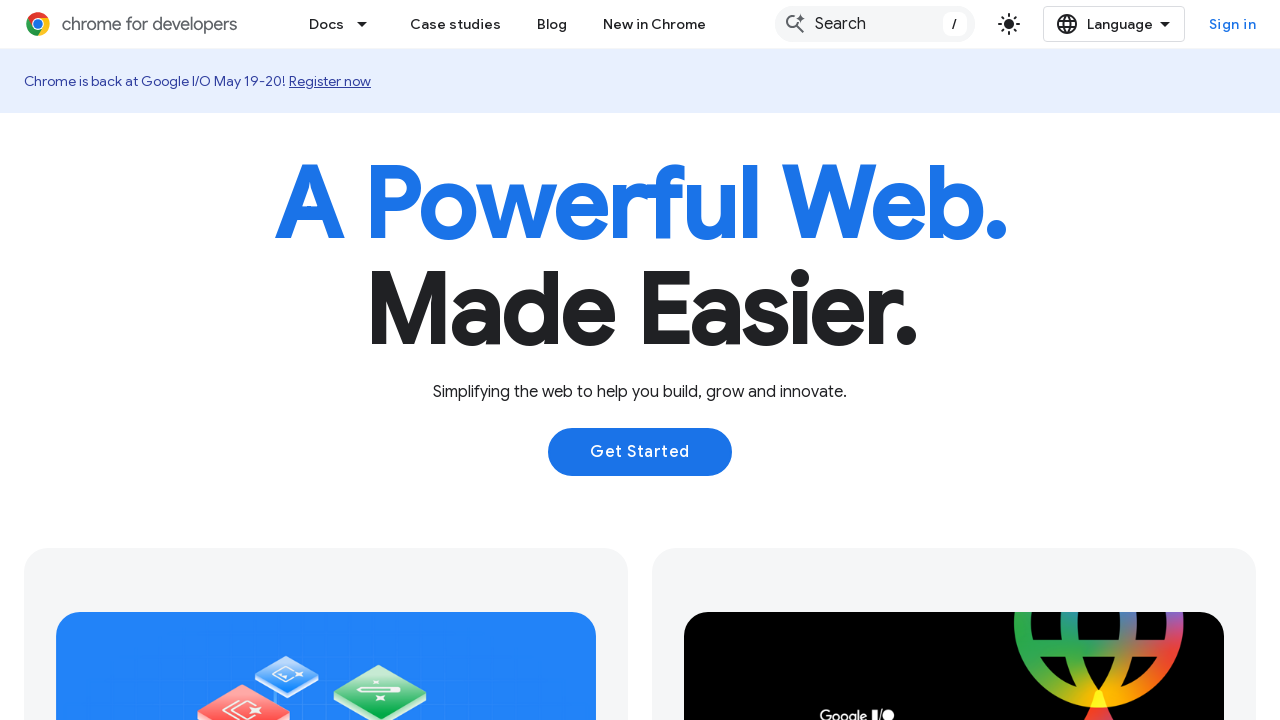

Set viewport size to 1080x1024
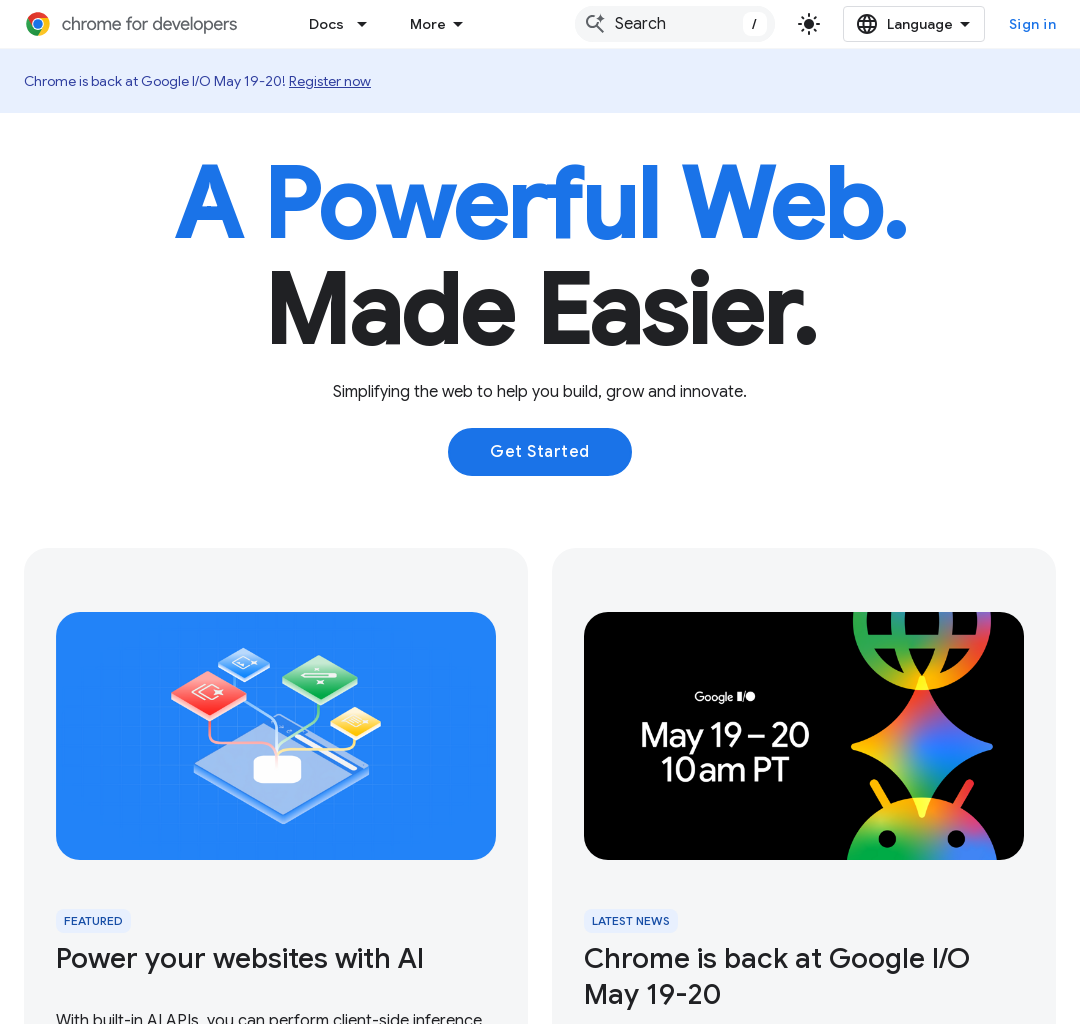

Typed 'automate beyond recorder' into search field on .devsite-search-field
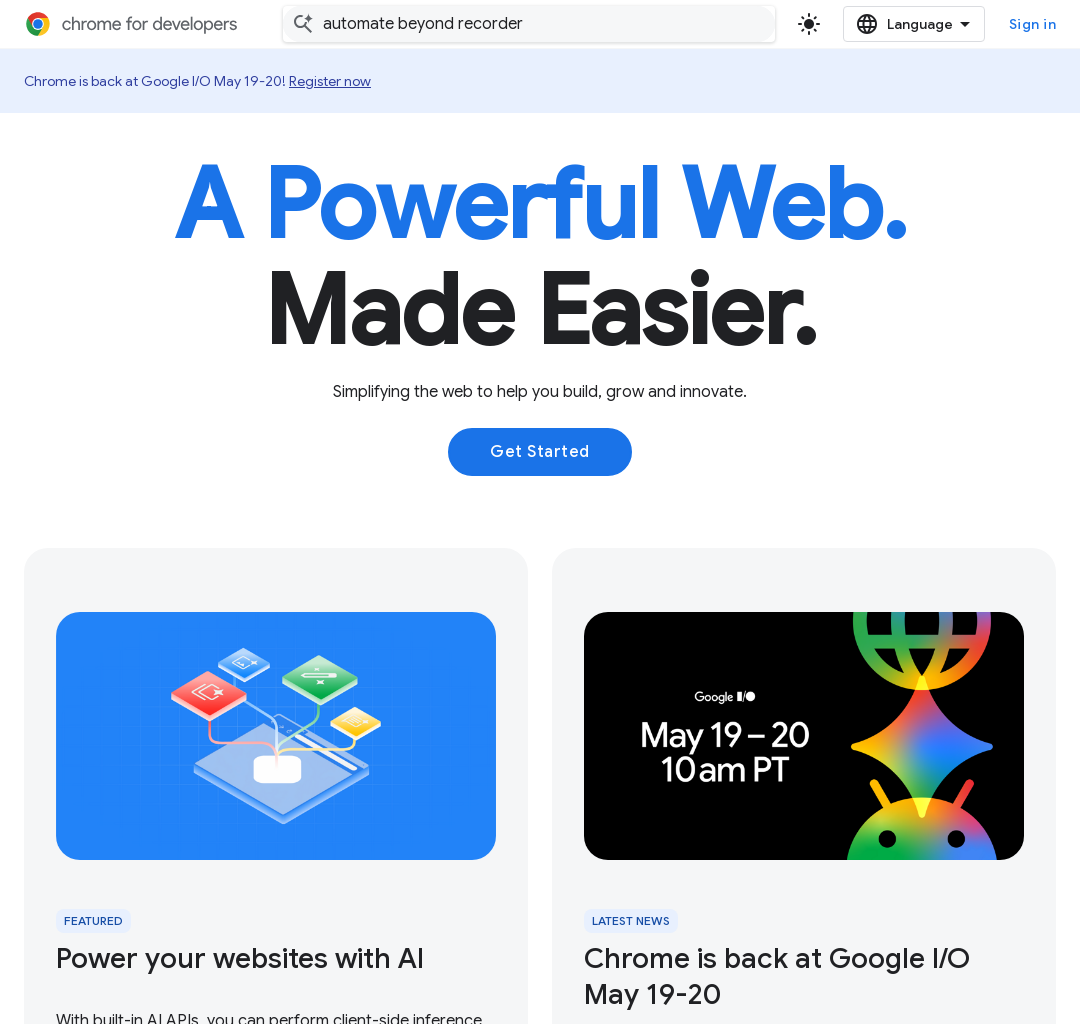

Search results loaded
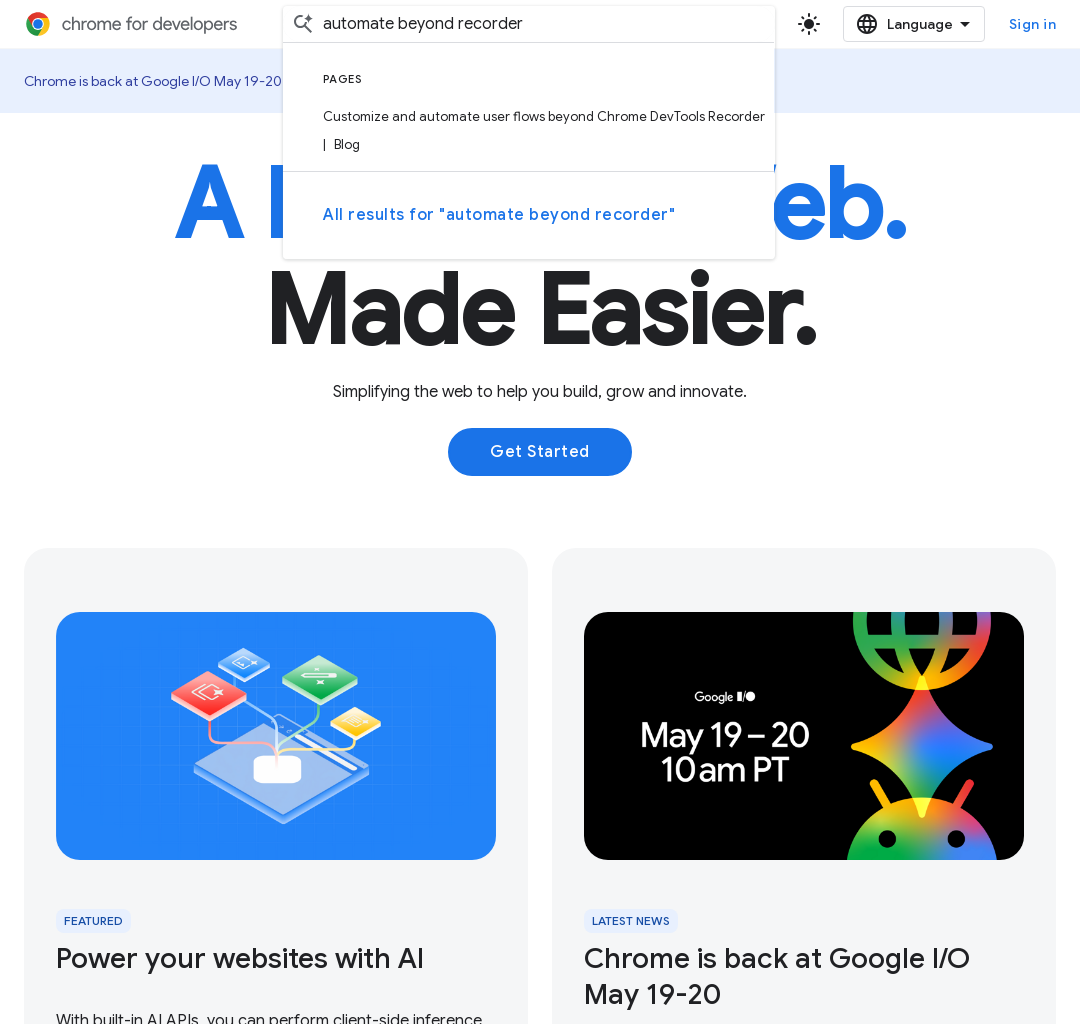

Clicked first search result at (529, 131) on .devsite-result-item-link
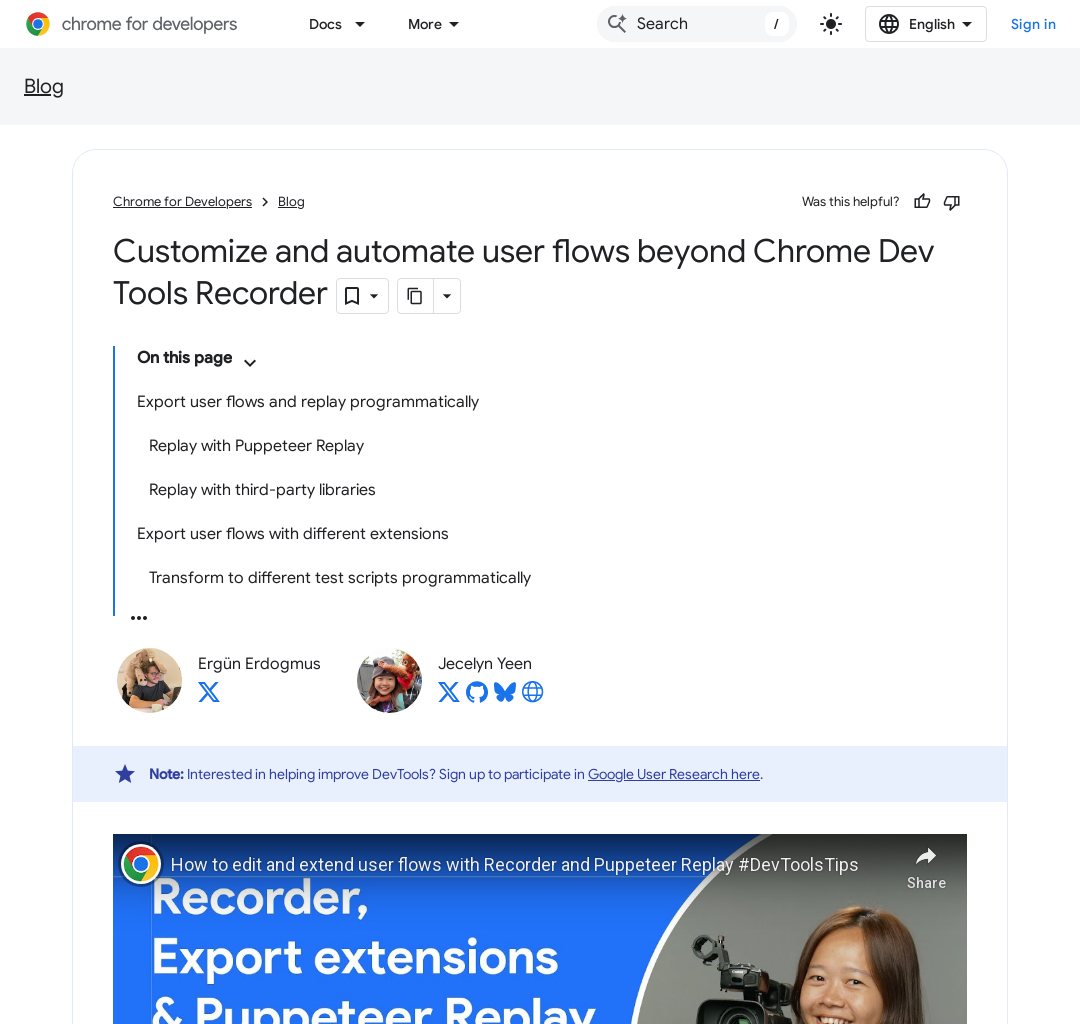

Blog post title 'Customize and automate' is displayed
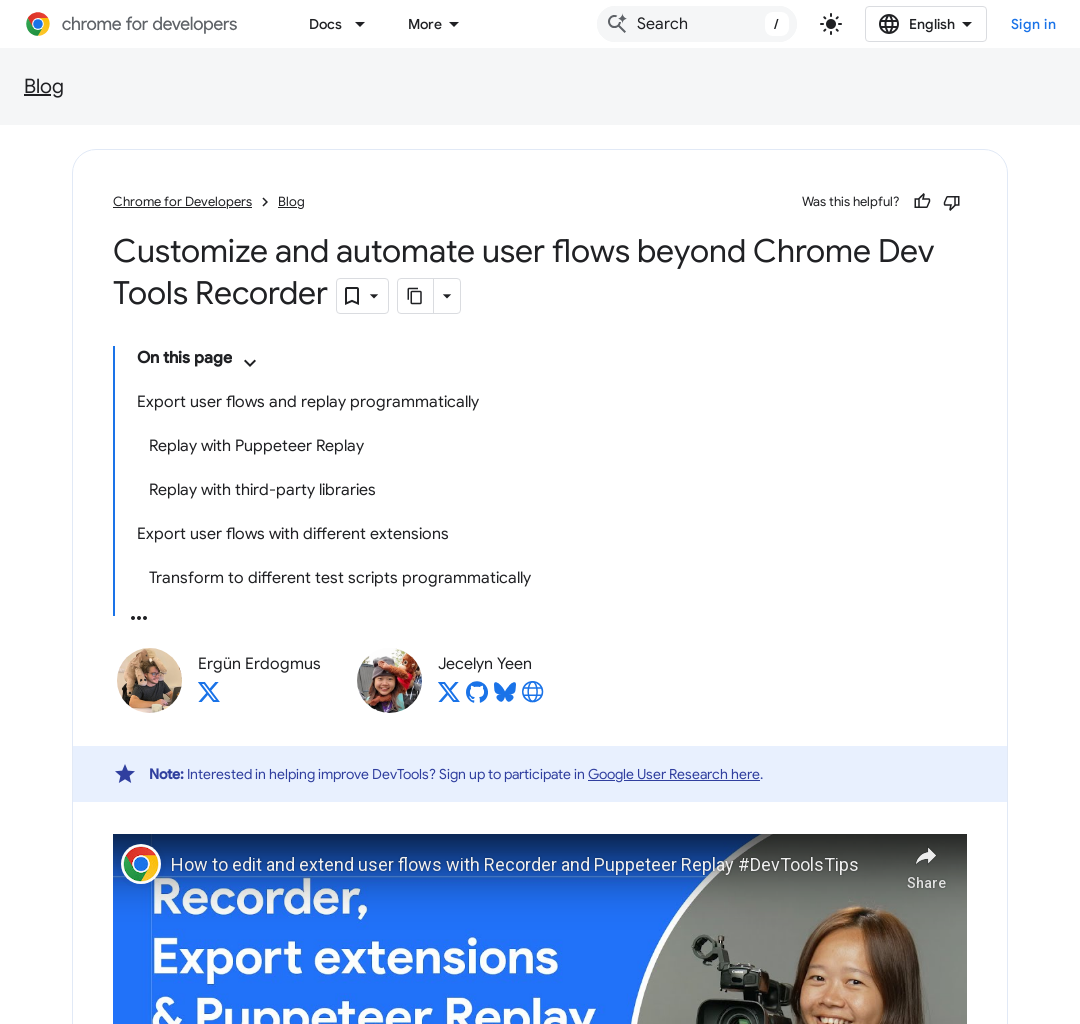

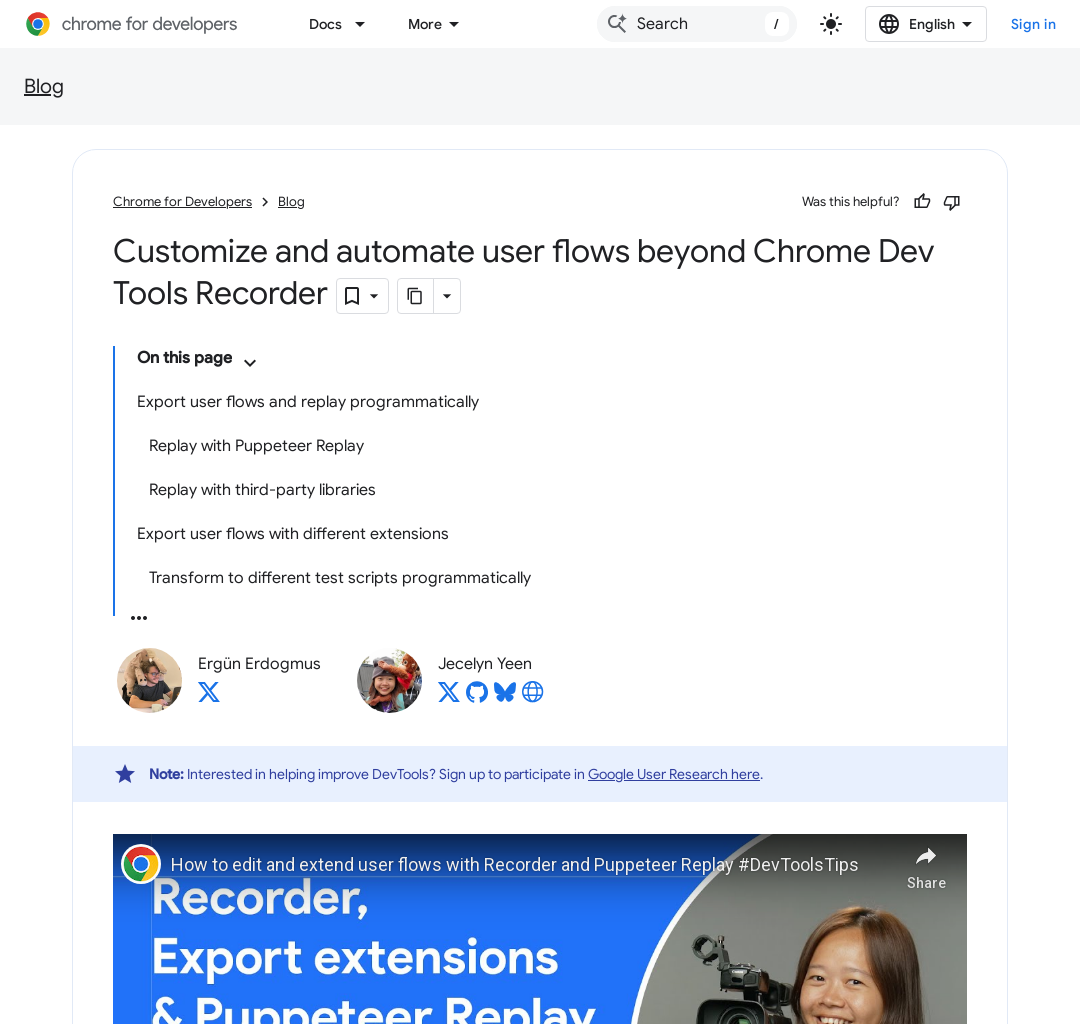